Tests drag-and-drop functionality by dragging an element and dropping it onto a target element within an iframe

Starting URL: https://jqueryui.com/droppable/

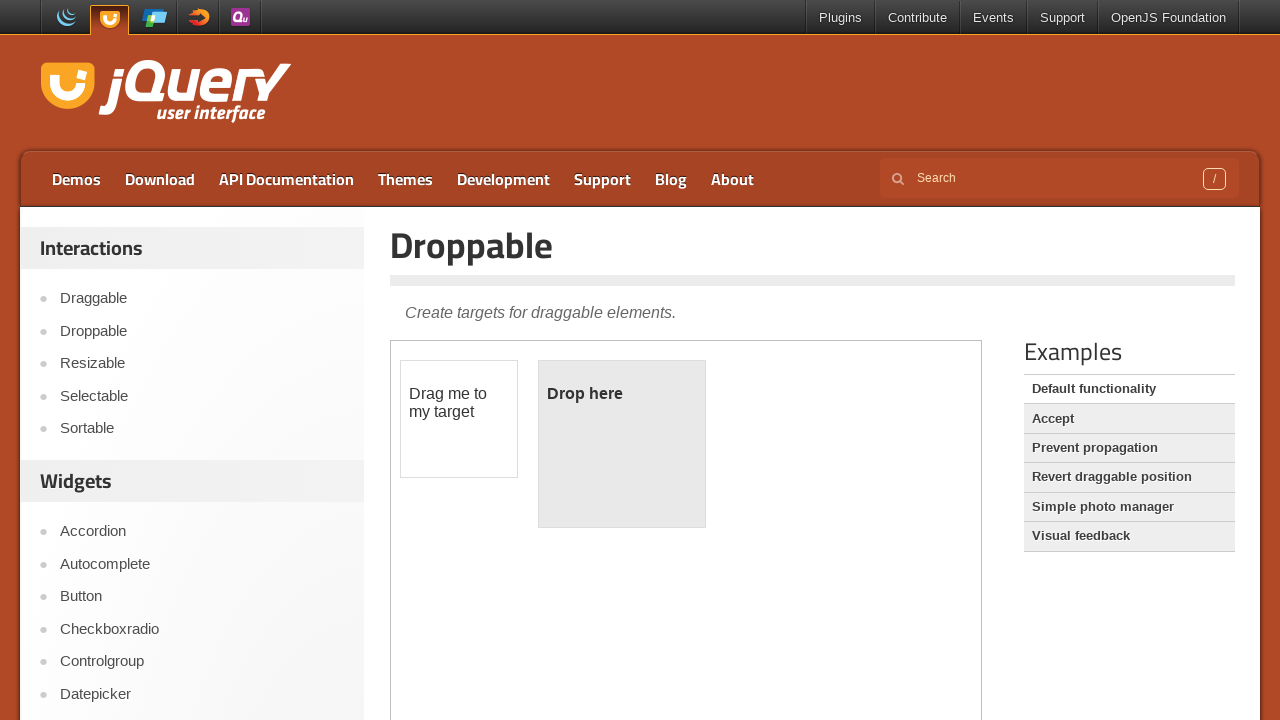

Located and switched to the iframe containing drag-drop demo
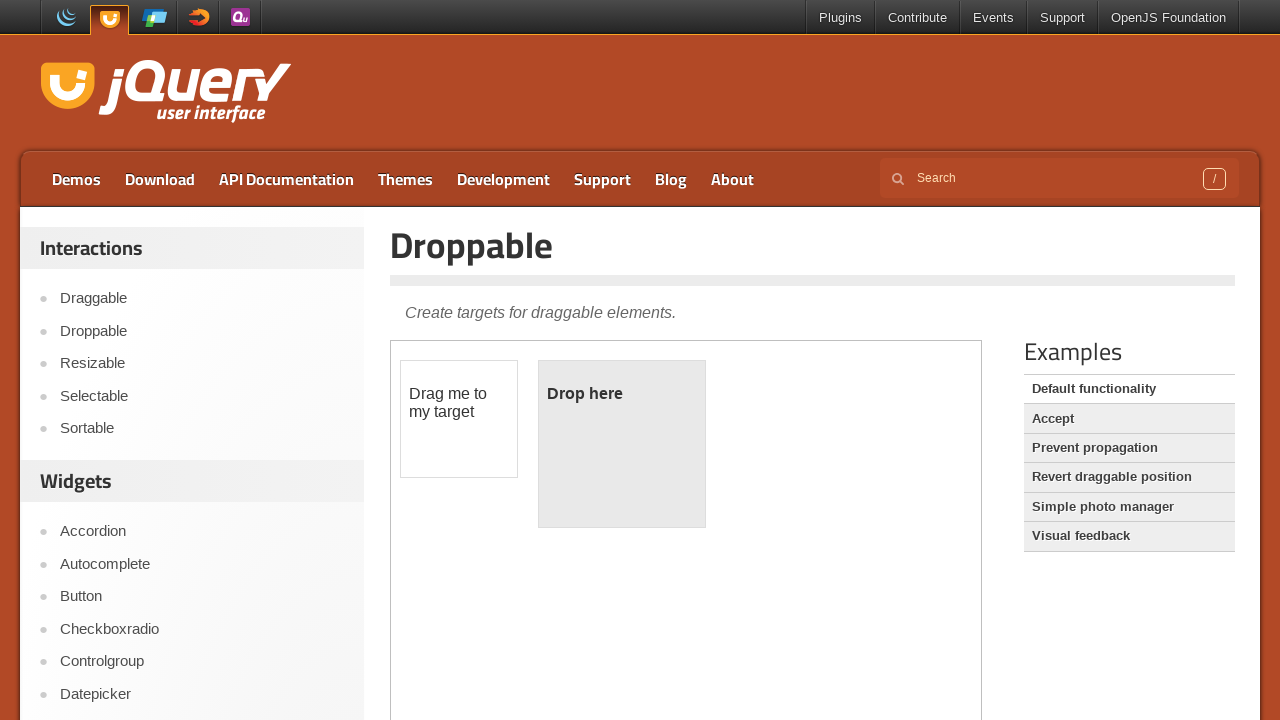

Located draggable source element
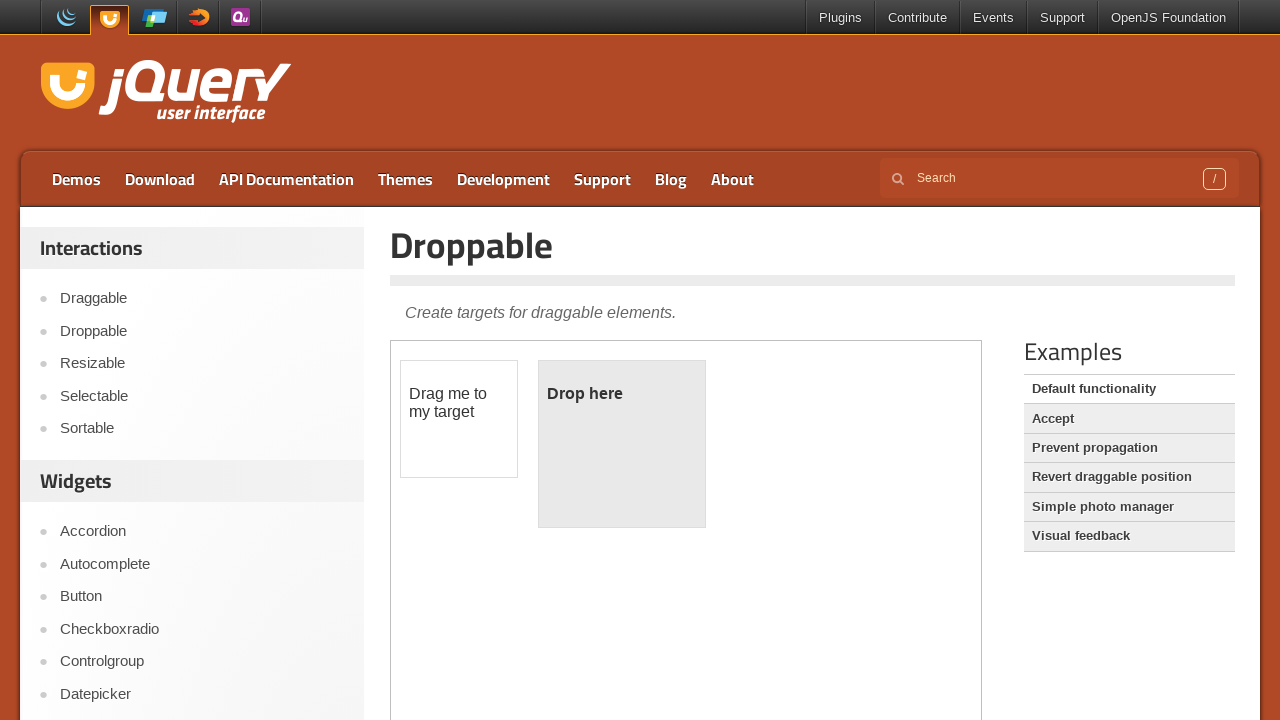

Located droppable target element
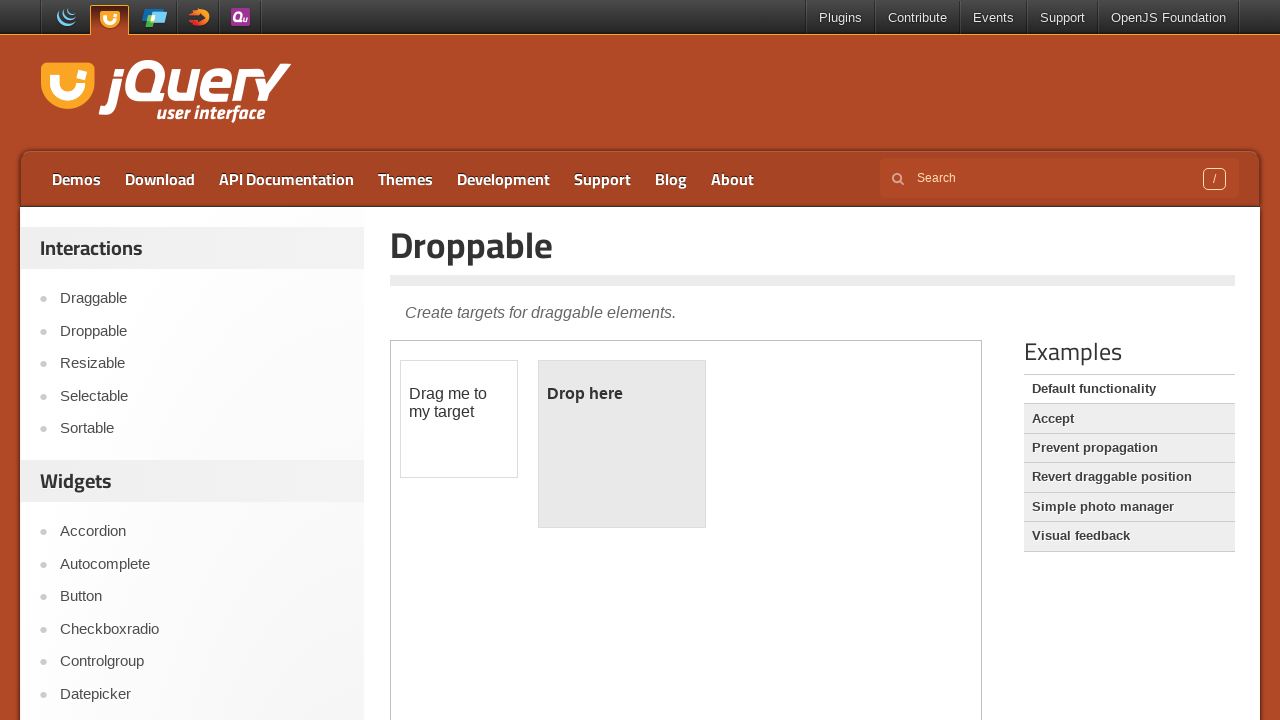

Dragged and dropped element onto target element at (622, 444)
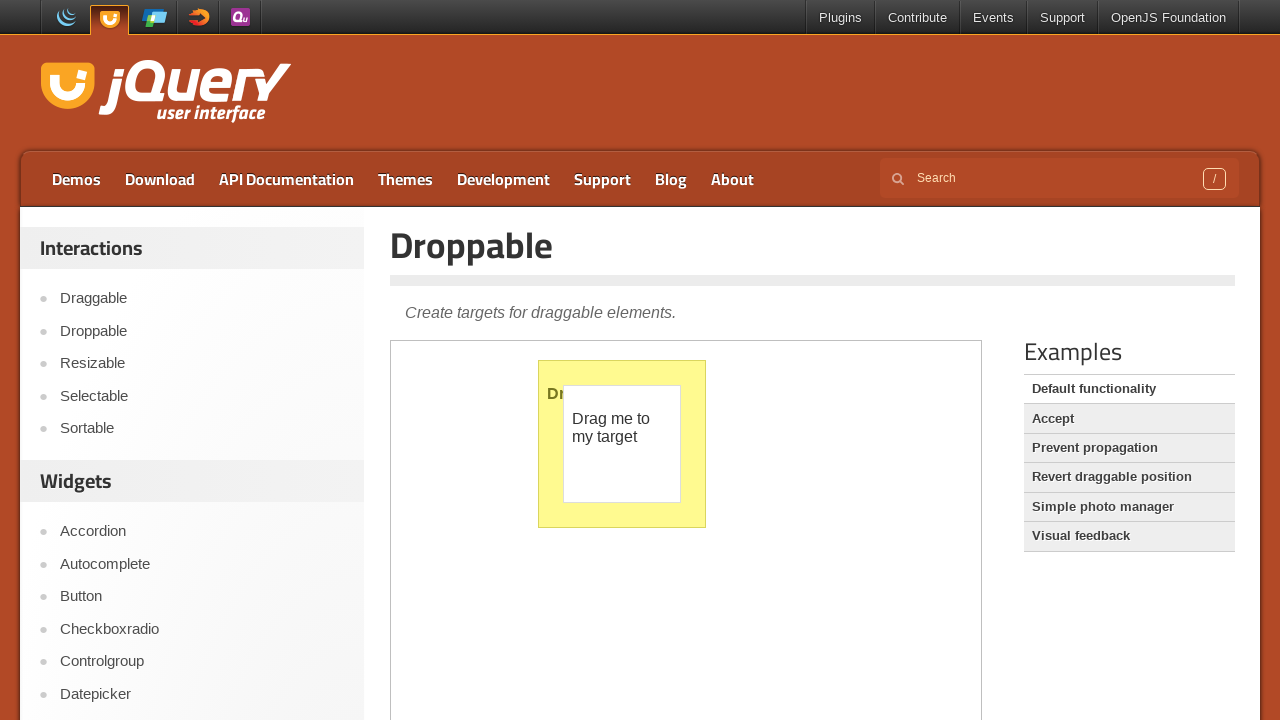

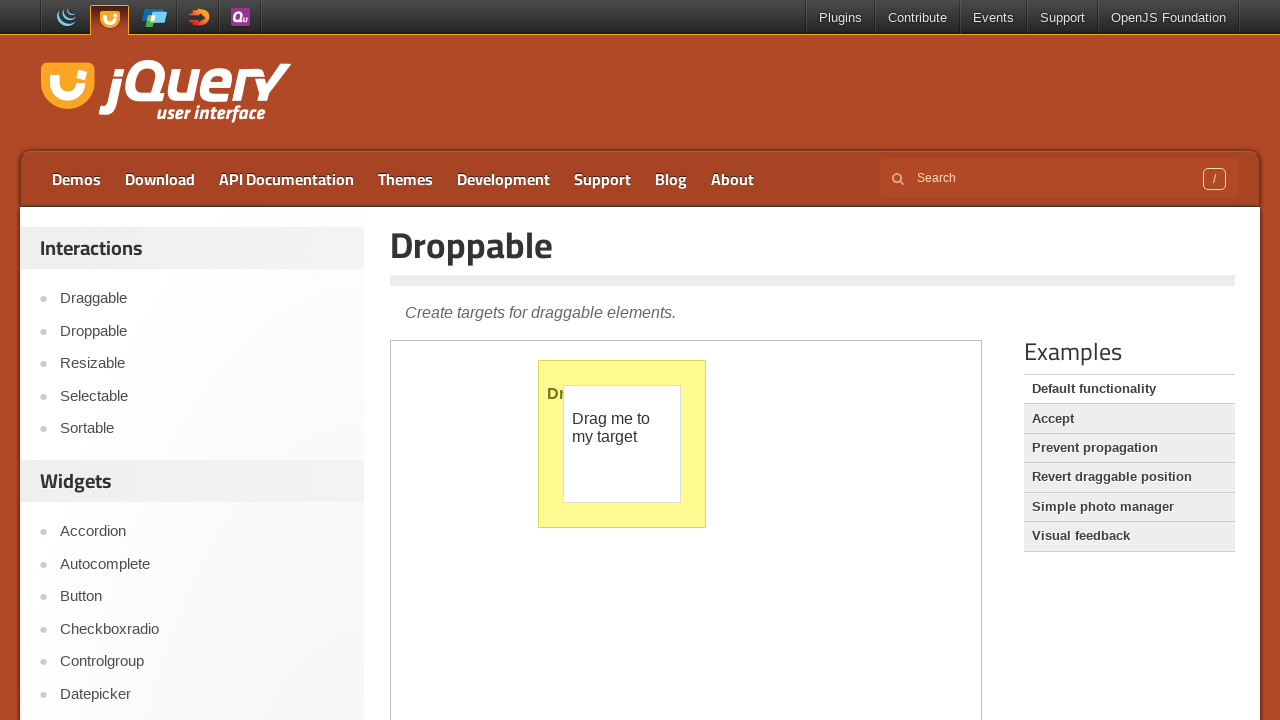